Tests that new todo items are appended to the bottom of the list by creating 3 items and verifying the count

Starting URL: https://demo.playwright.dev/todomvc

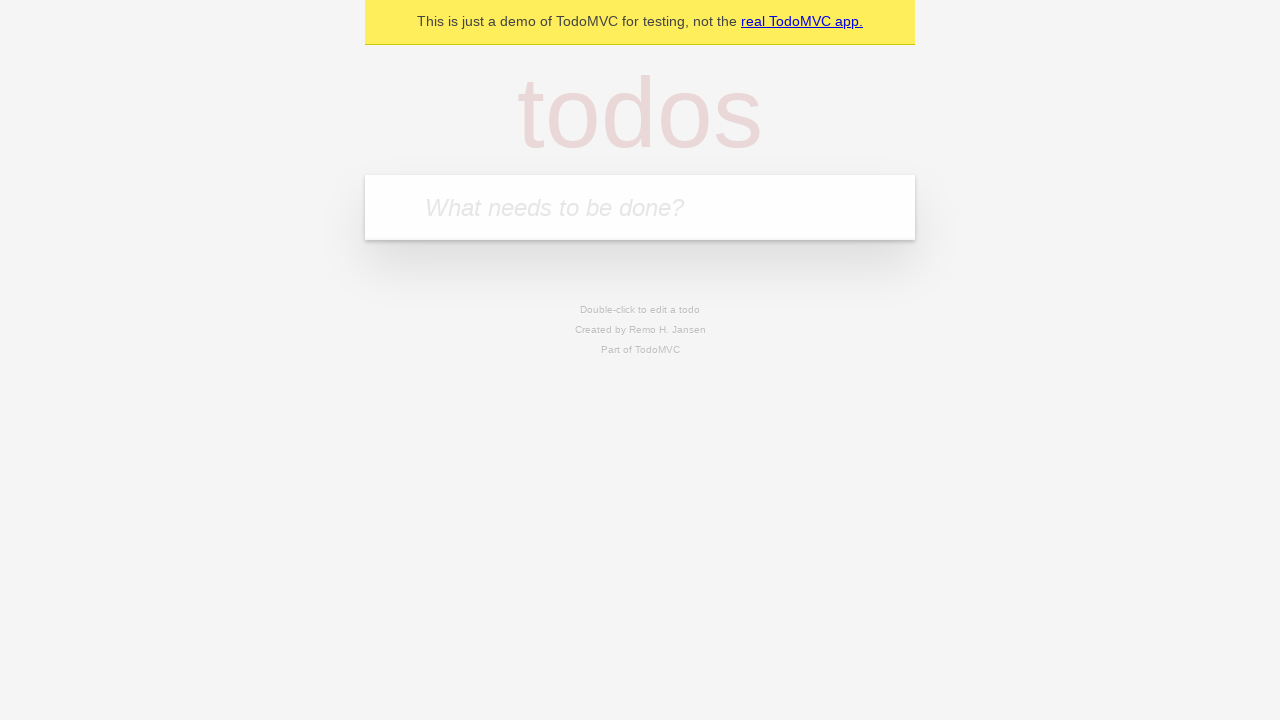

Filled todo input with 'buy some cheese' on internal:attr=[placeholder="What needs to be done?"i]
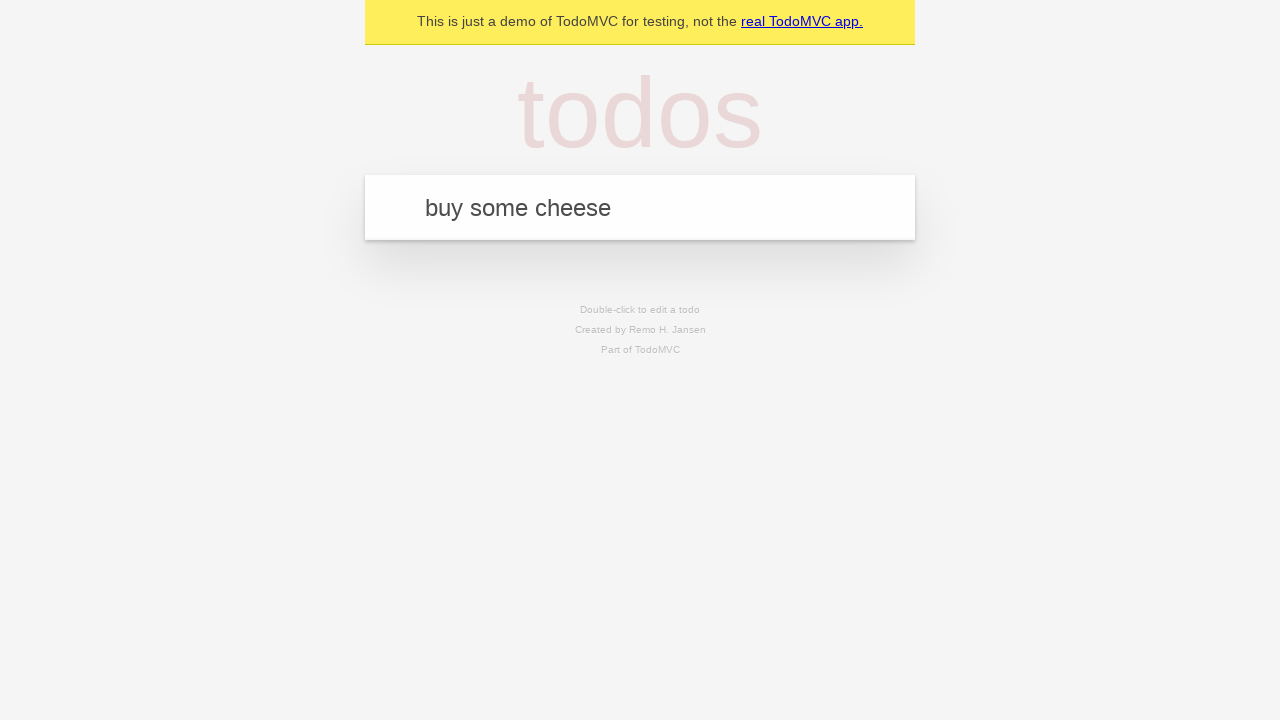

Pressed Enter to create first todo item on internal:attr=[placeholder="What needs to be done?"i]
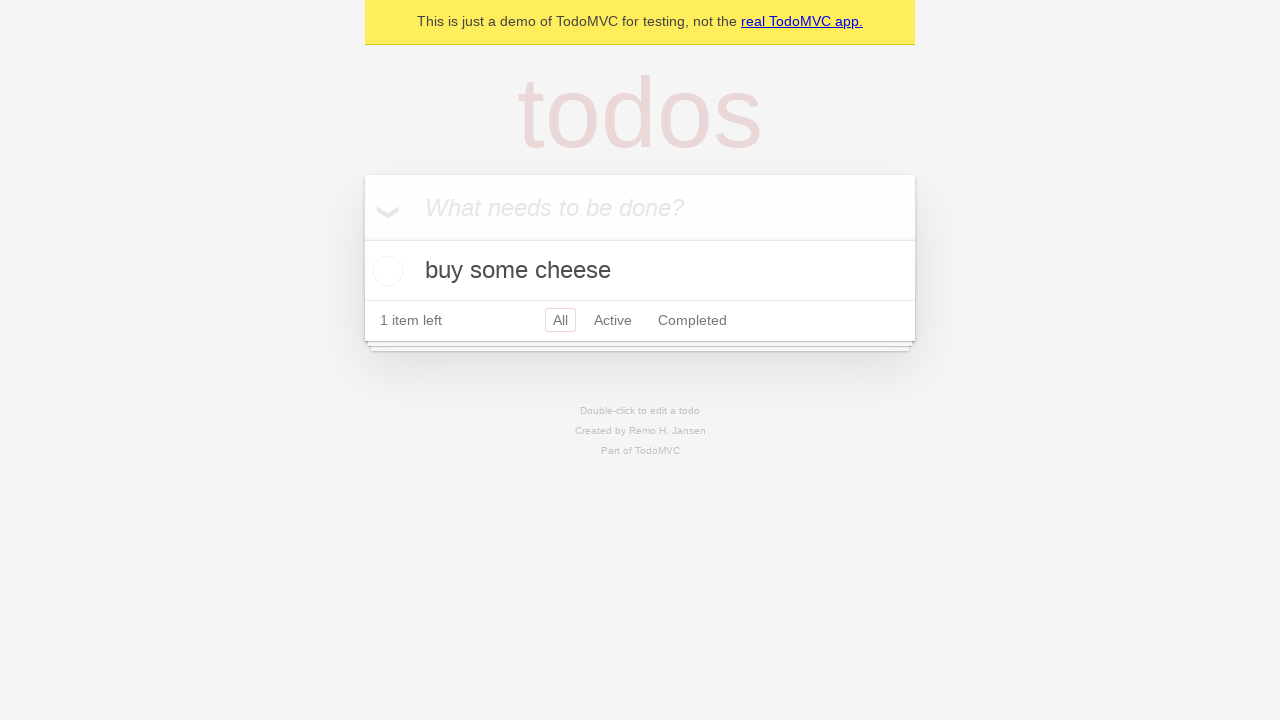

Filled todo input with 'feed the cat' on internal:attr=[placeholder="What needs to be done?"i]
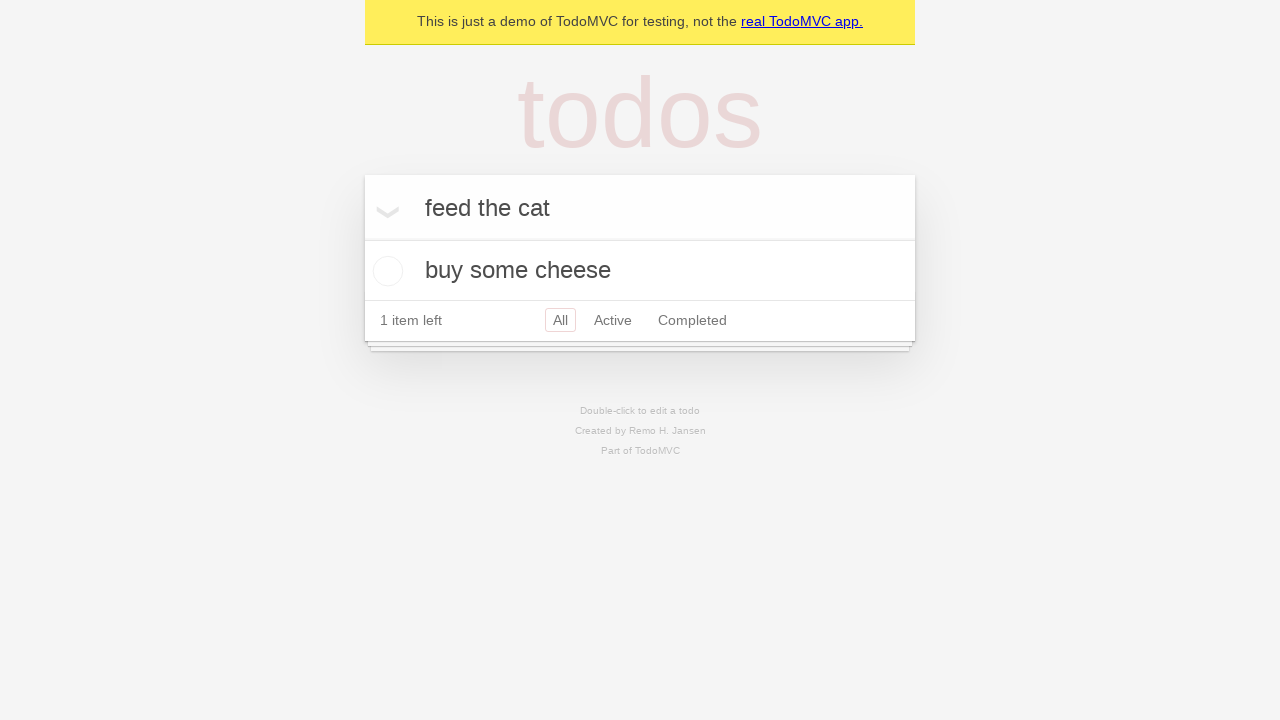

Pressed Enter to create second todo item on internal:attr=[placeholder="What needs to be done?"i]
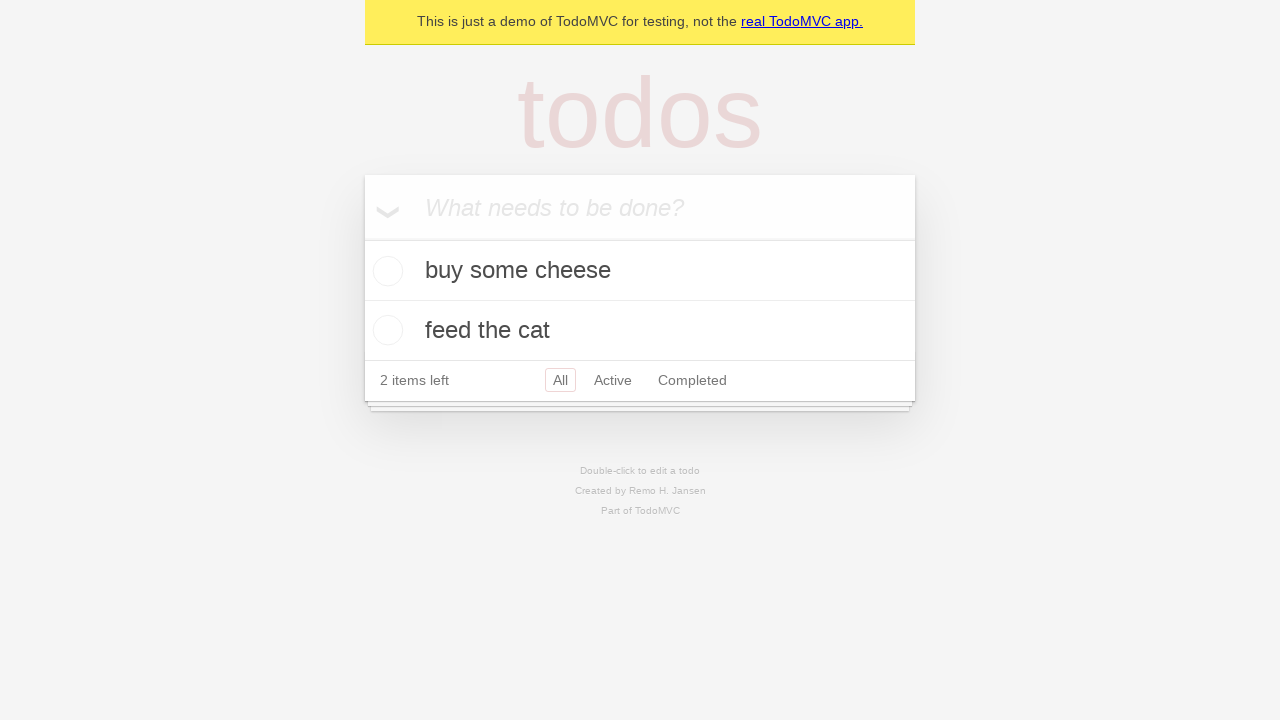

Filled todo input with 'book a doctors appointment' on internal:attr=[placeholder="What needs to be done?"i]
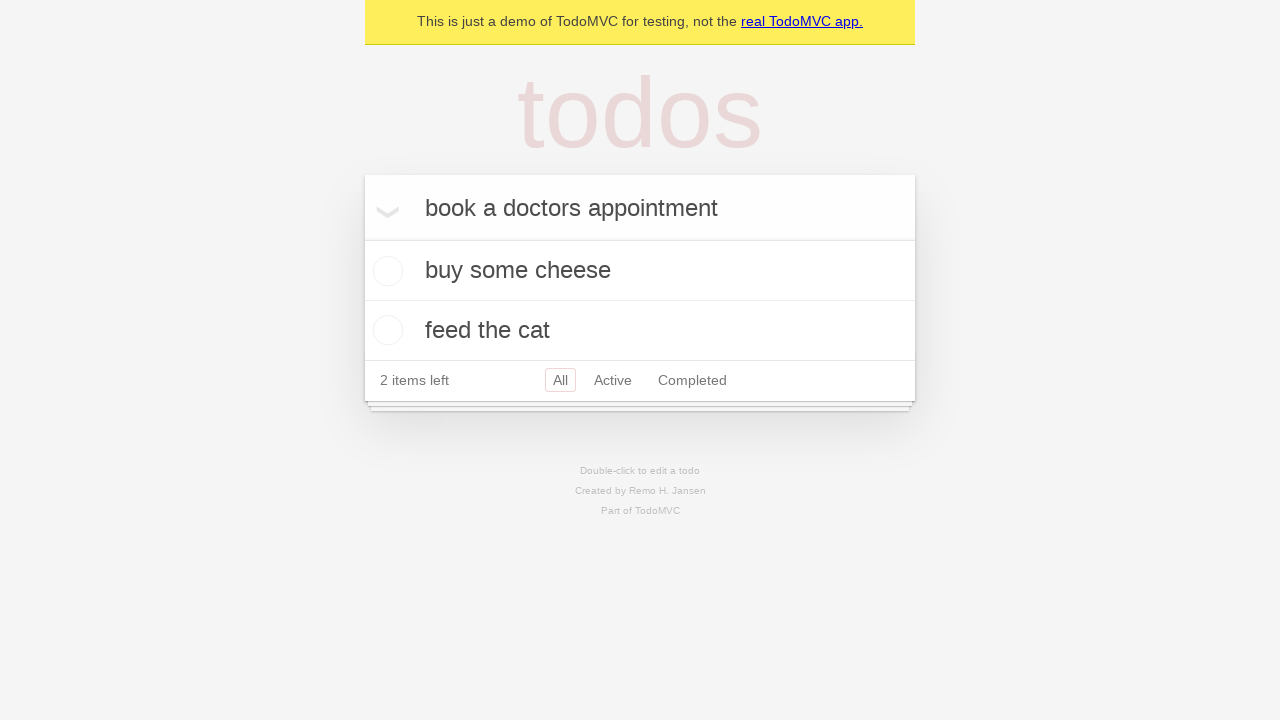

Pressed Enter to create third todo item on internal:attr=[placeholder="What needs to be done?"i]
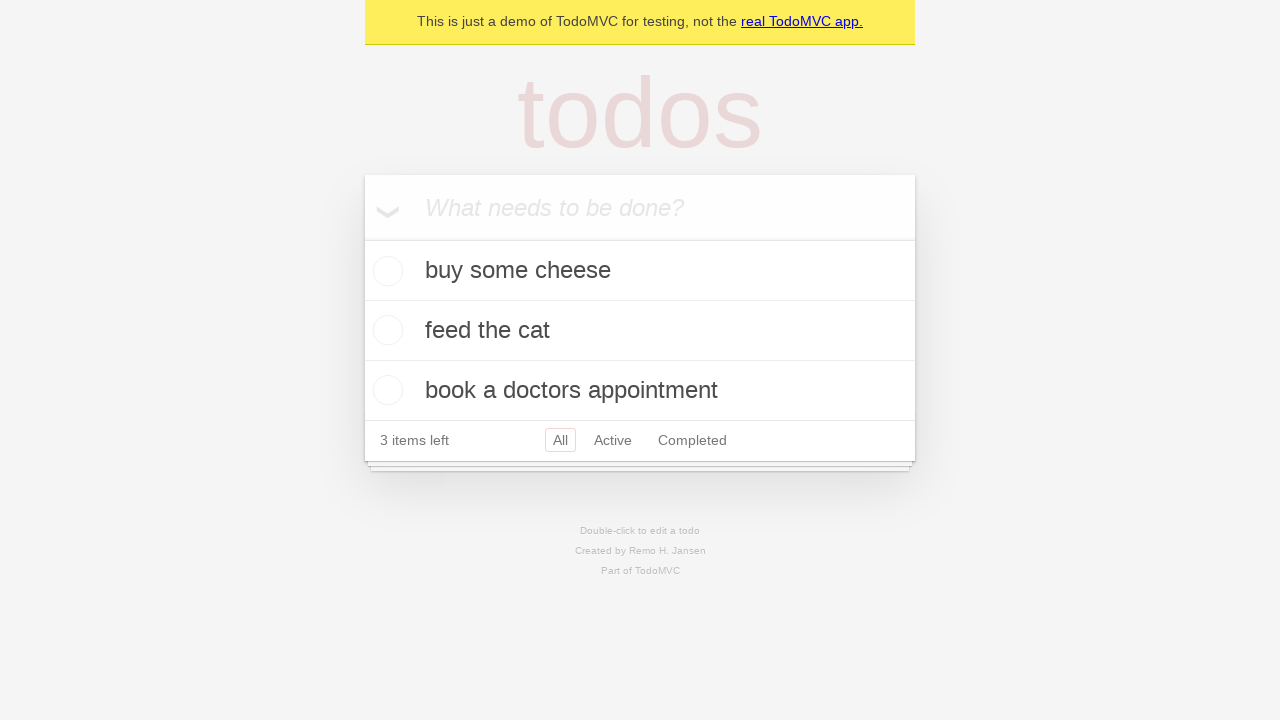

Verified that all 3 todo items have been created and are visible
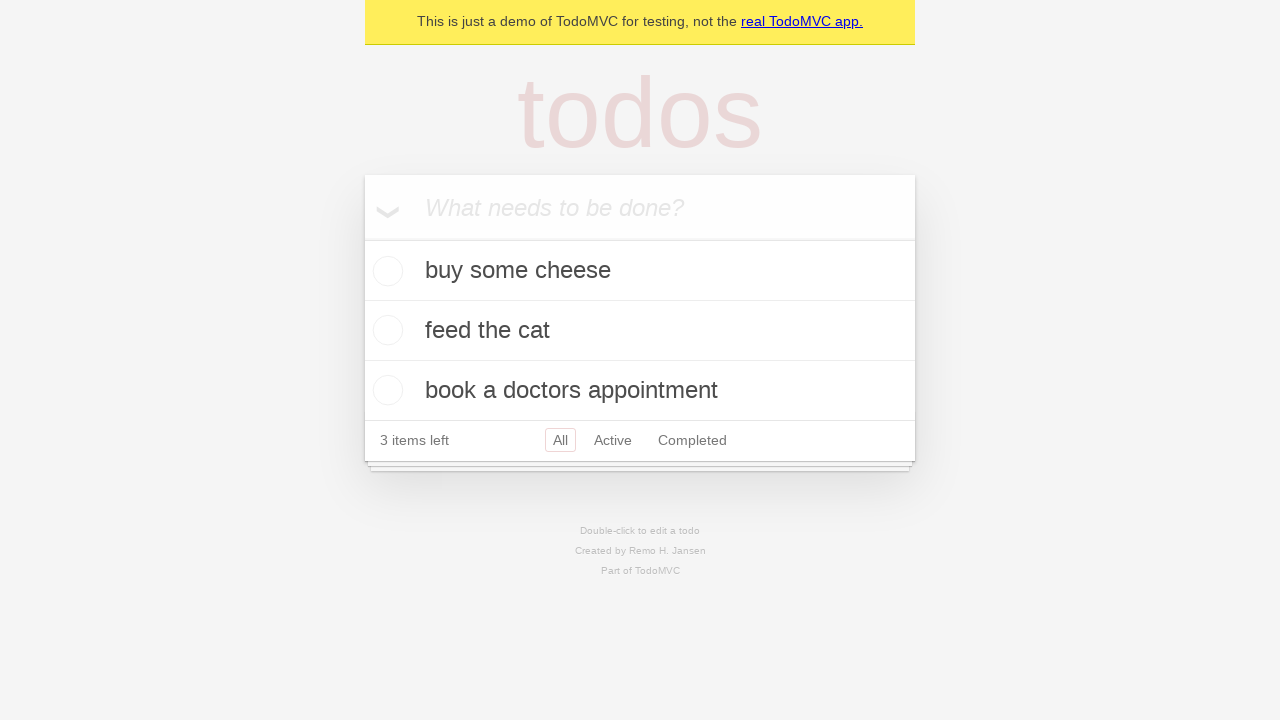

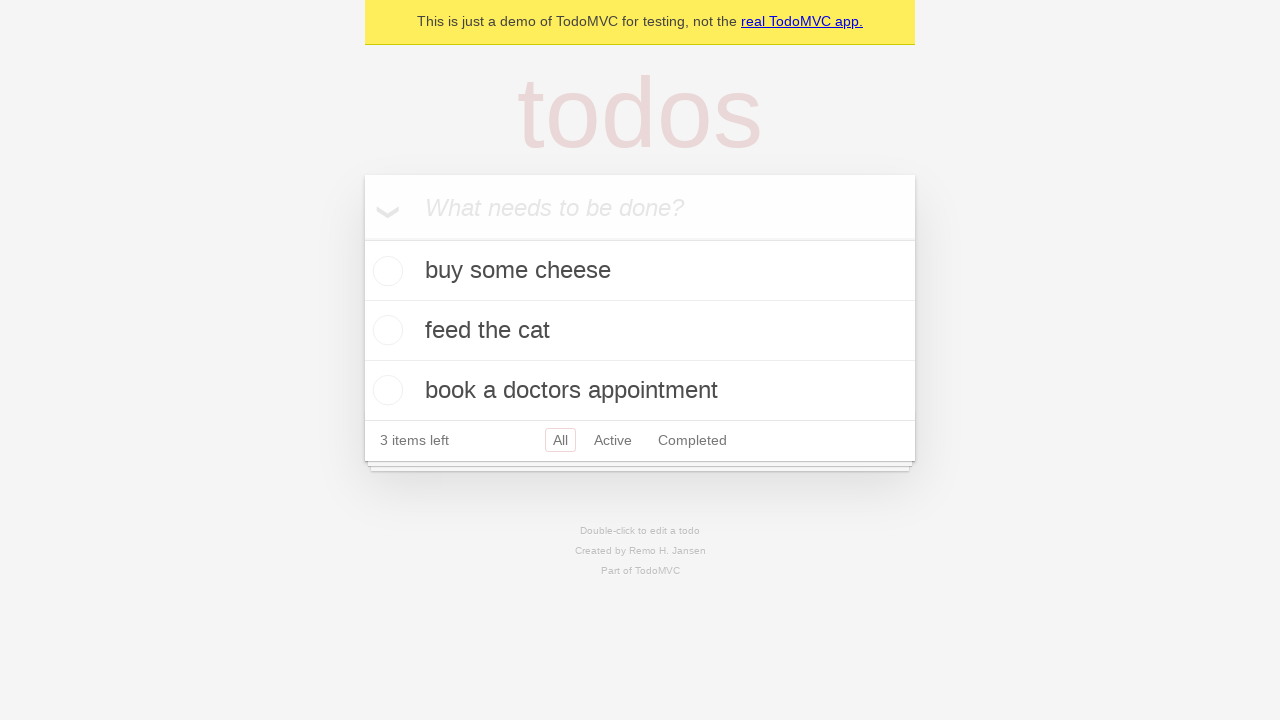